Tests auto-suggest dropdown functionality by typing a partial query and selecting a specific option from the suggestions

Starting URL: https://rahulshettyacademy.com/dropdownsPractise/

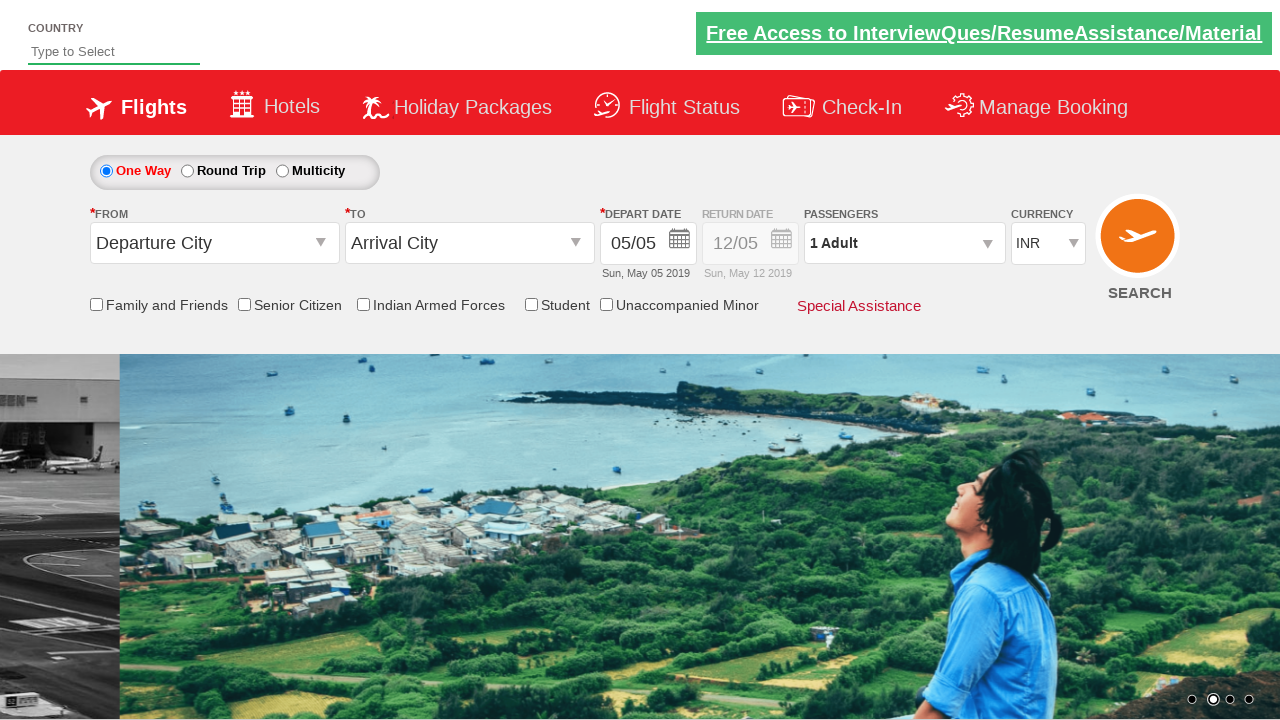

Navigated to AutoSuggestive test page
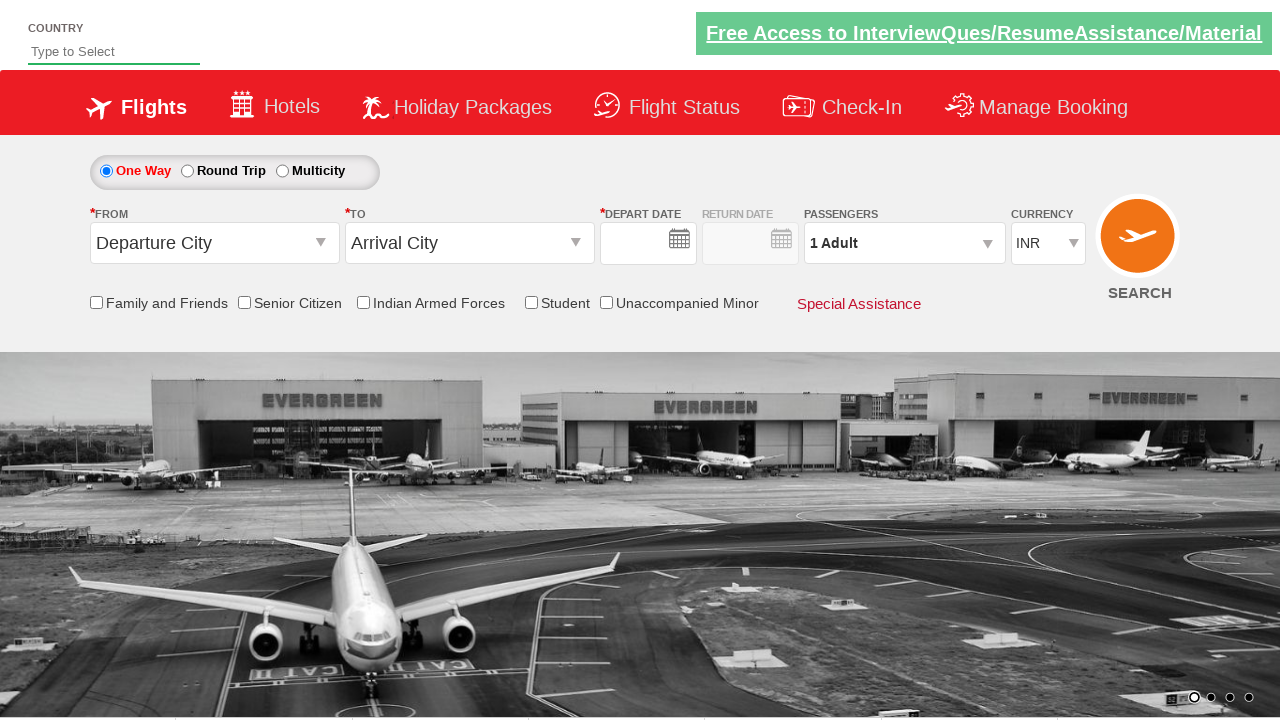

Typed 'ind' in autosuggest field to trigger dropdown on #autosuggest
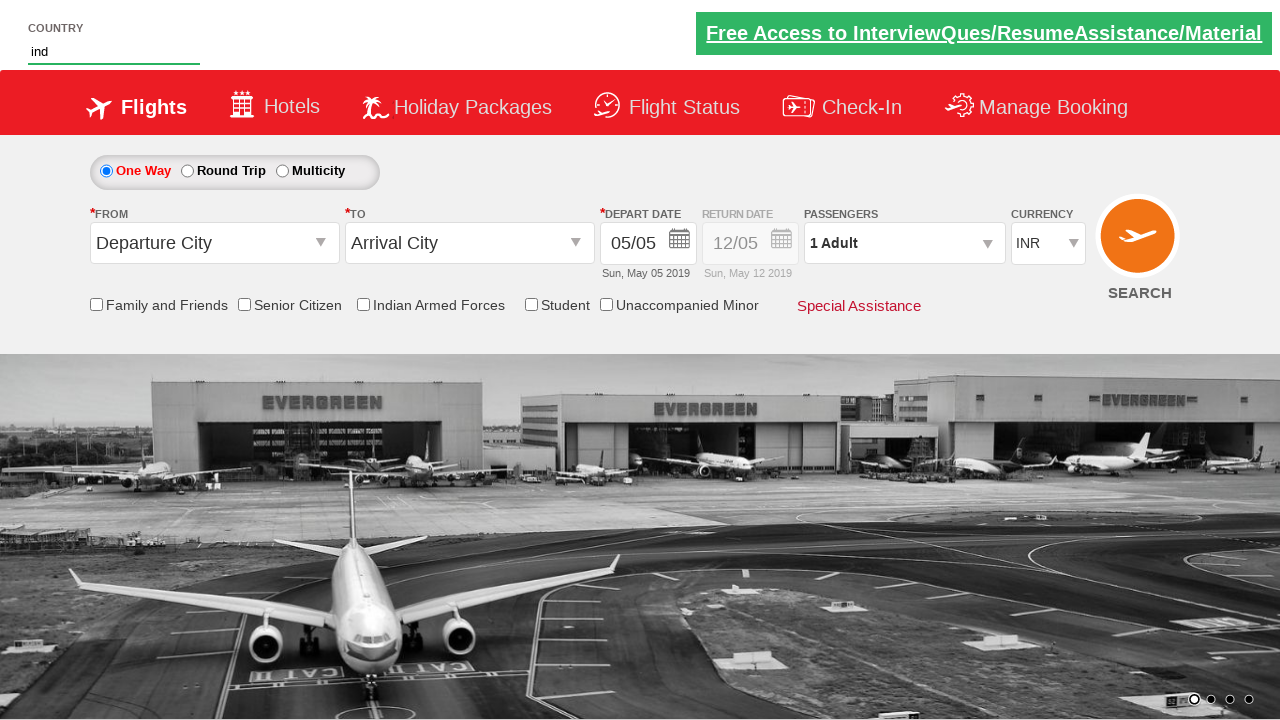

Auto-suggest dropdown appeared with options
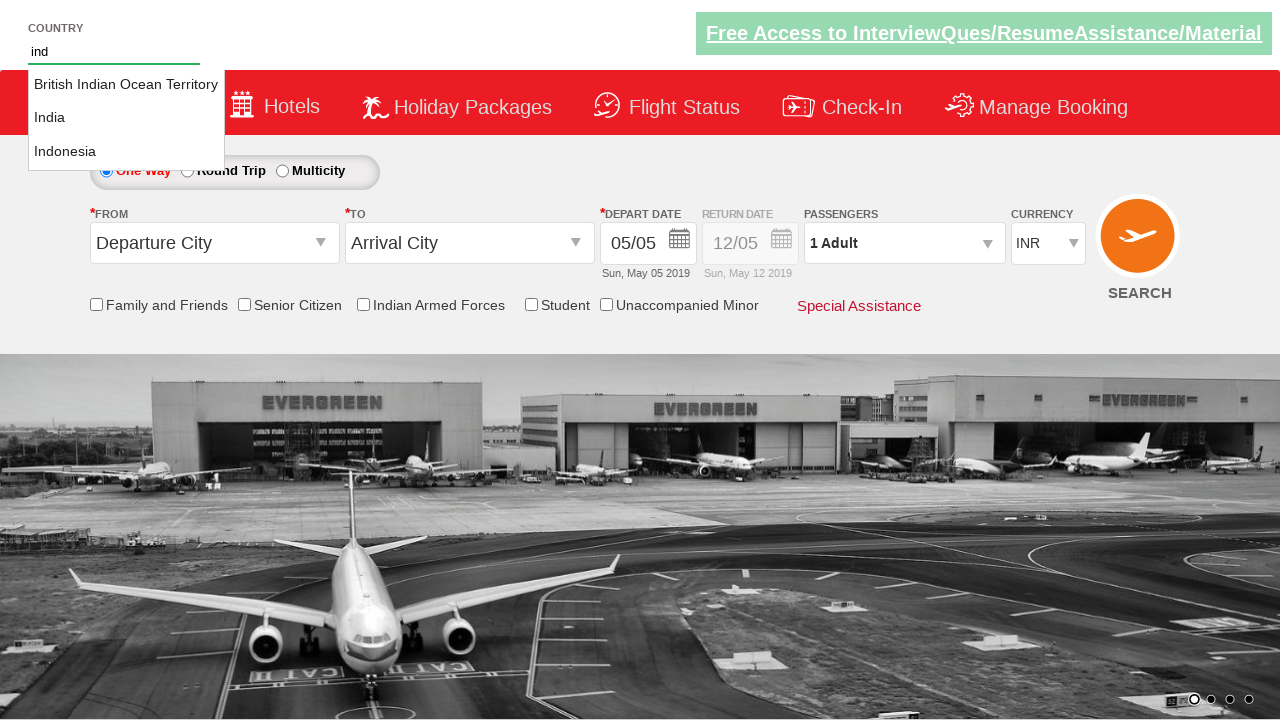

Retrieved all available suggestions from dropdown
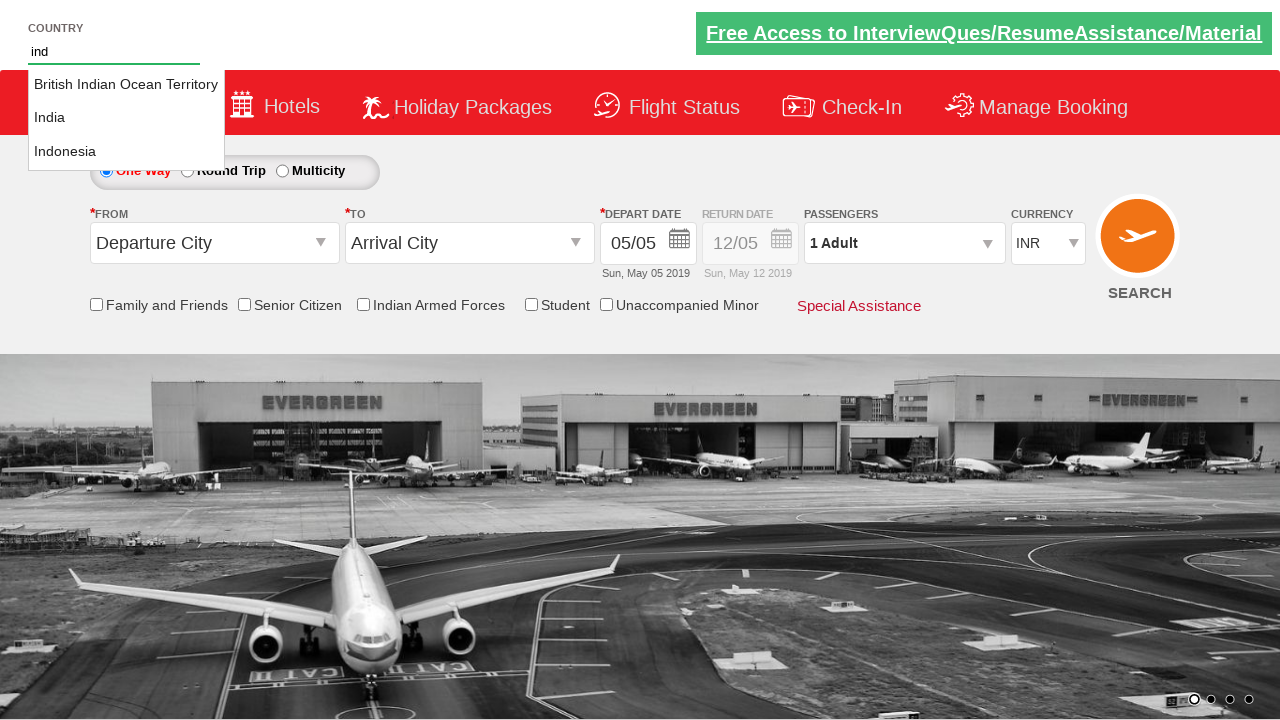

Selected 'Indonesia' from auto-suggest dropdown at (126, 152) on li.ui-menu-item a >> nth=2
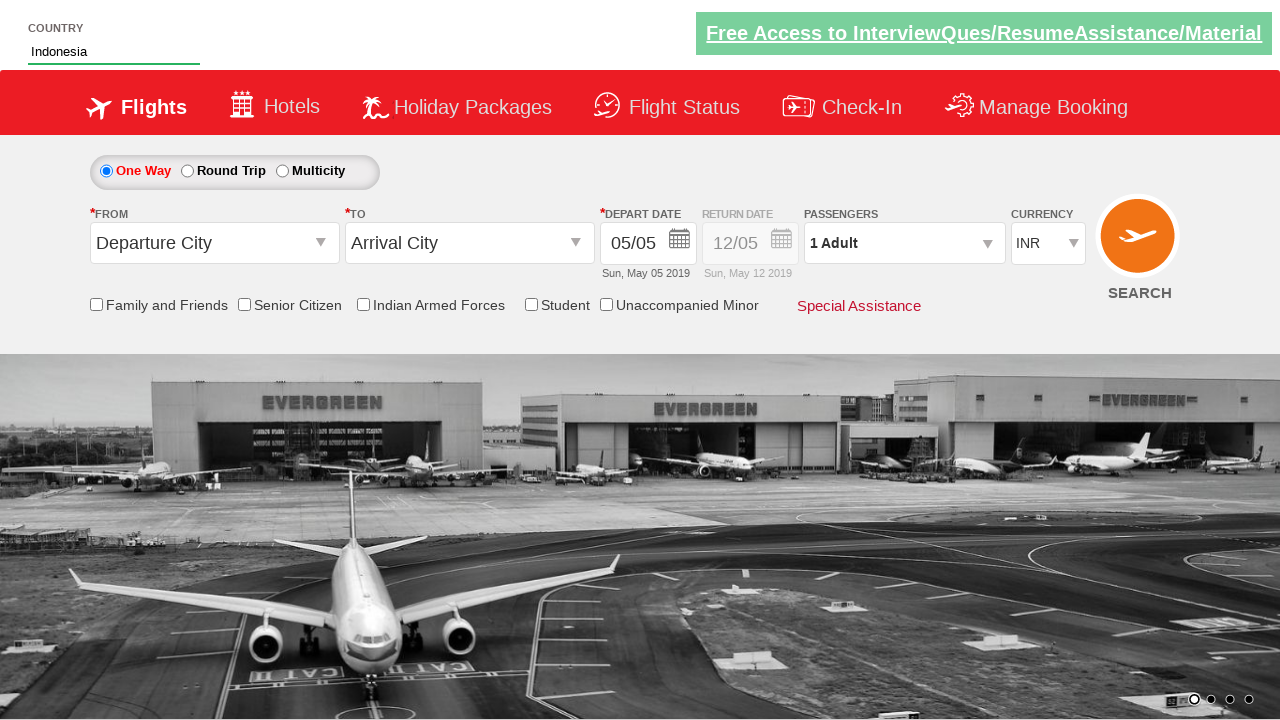

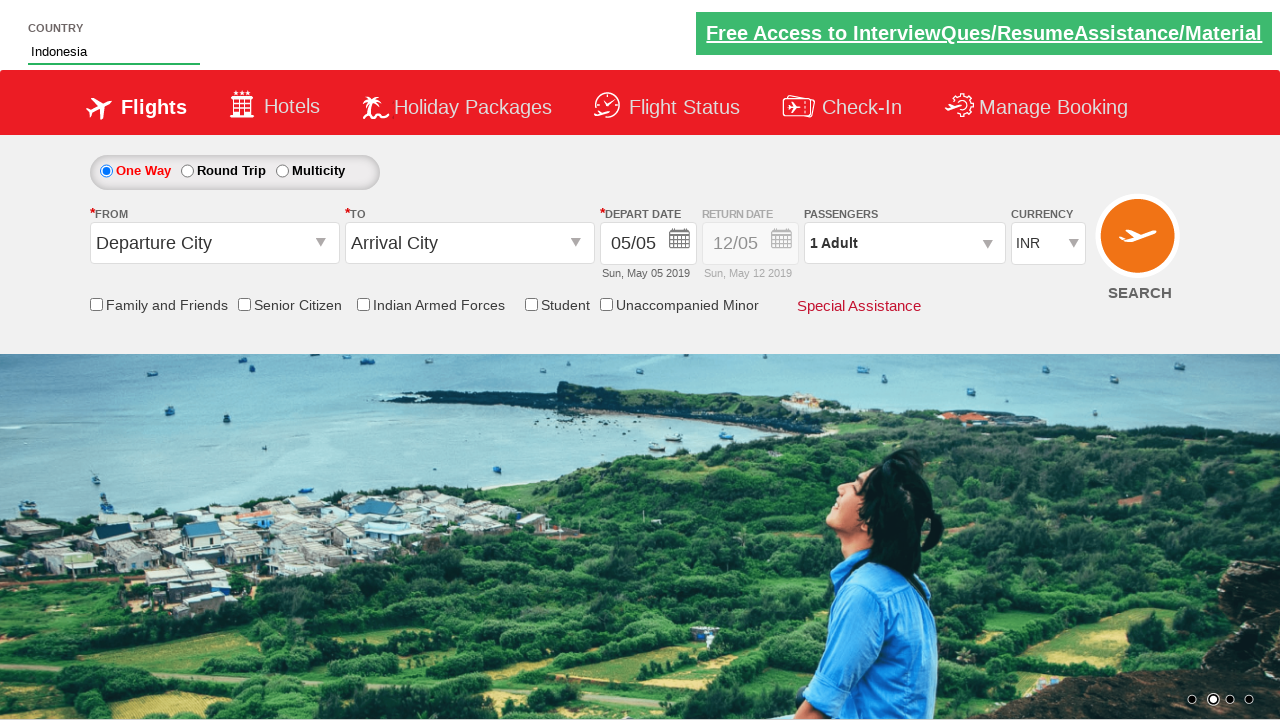